Tests the add/remove elements functionality by clicking the Add Element button to create a Delete button, verifying its visibility, then clicking Delete to remove it

Starting URL: https://the-internet.herokuapp.com/add_remove_elements/

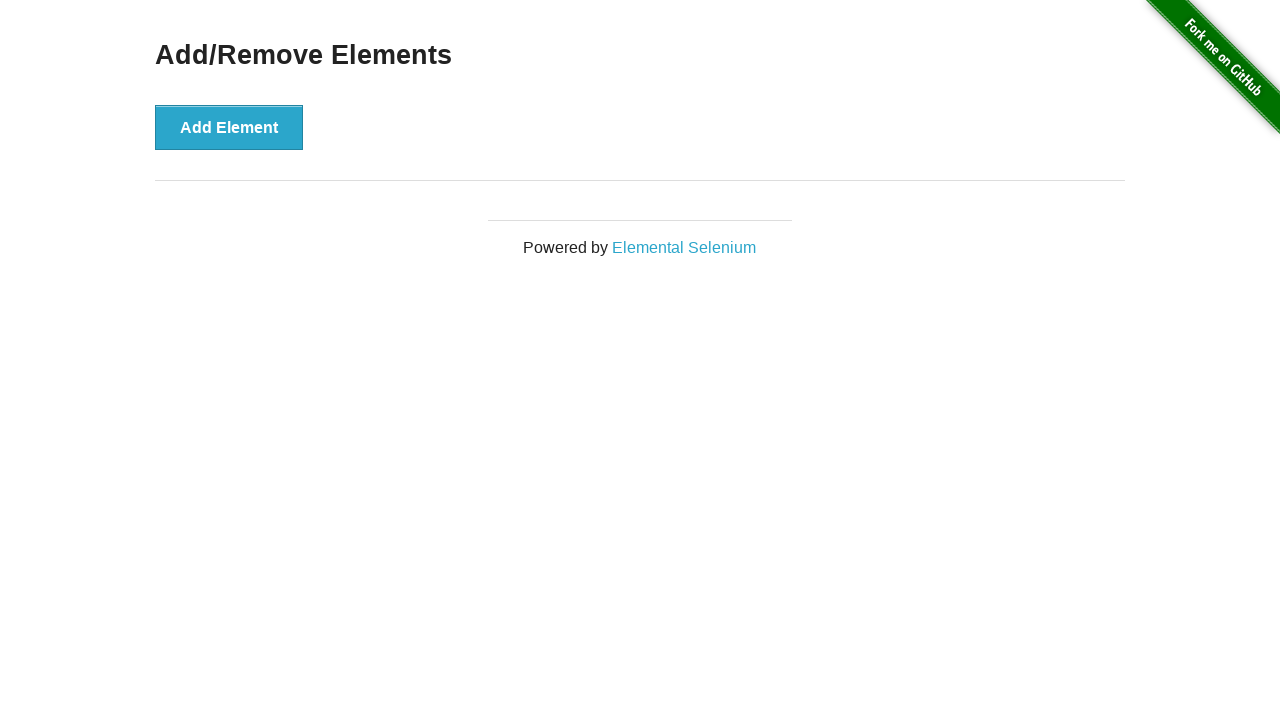

Clicked Add Element button to create a Delete button at (229, 127) on xpath=//button[text()='Add Element']
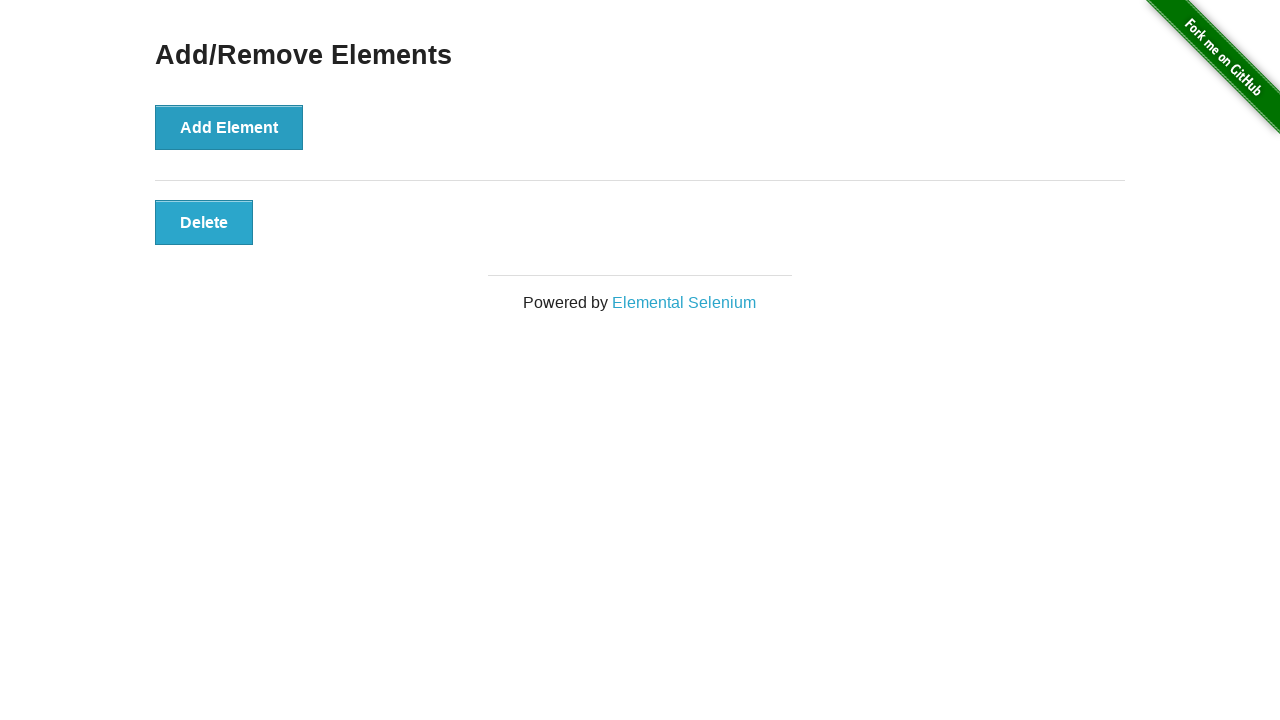

Delete button is now visible
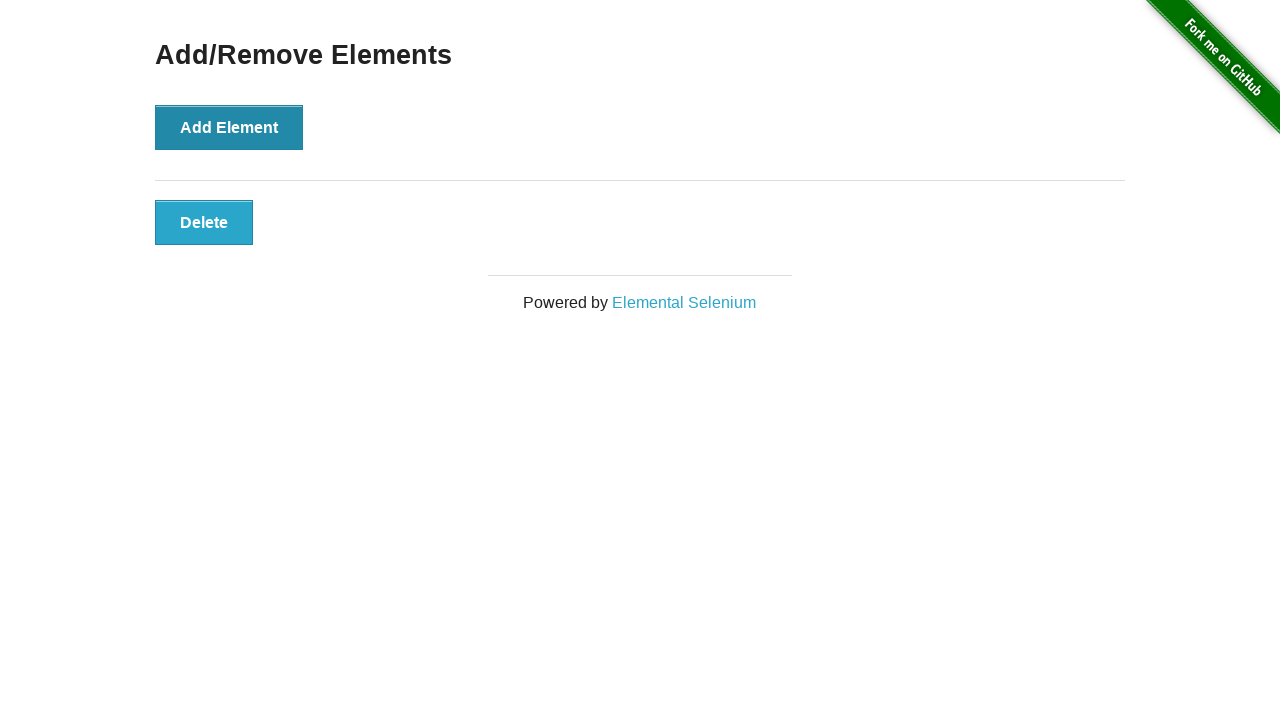

Clicked Delete button to remove the element at (204, 222) on xpath=//button[text()='Delete']
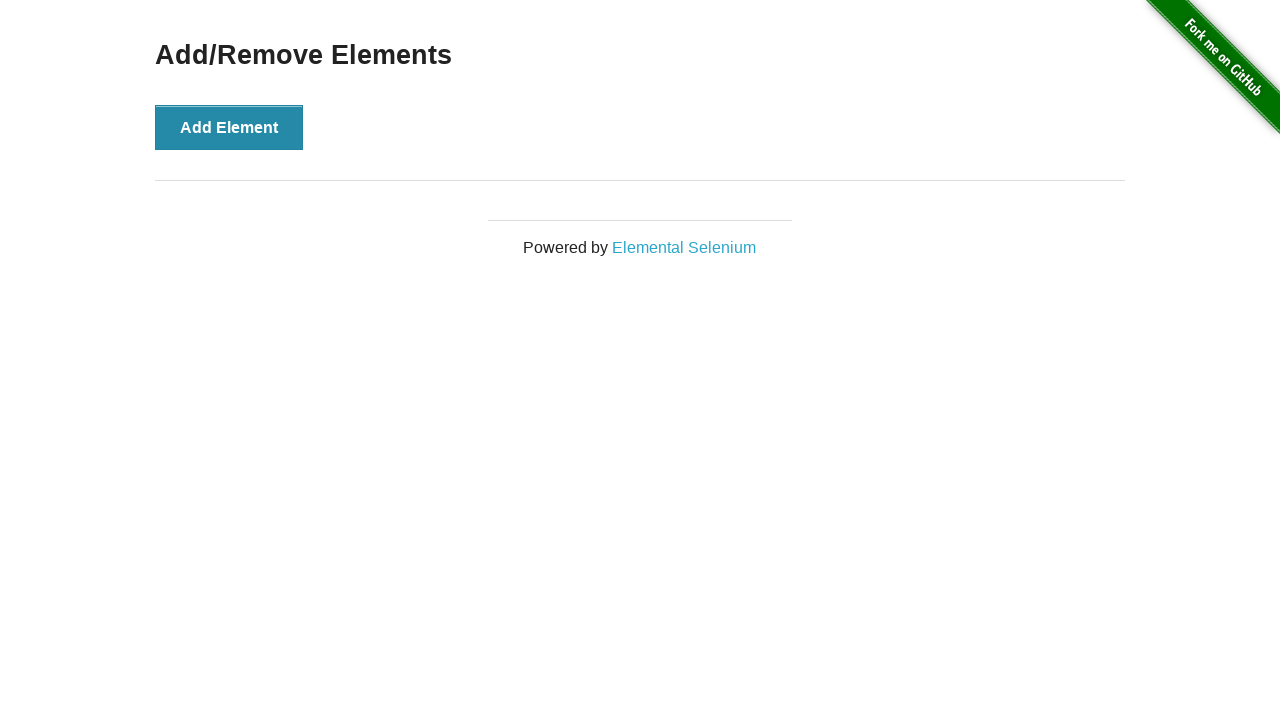

Verified Add/Remove Elements heading is still visible after deletion
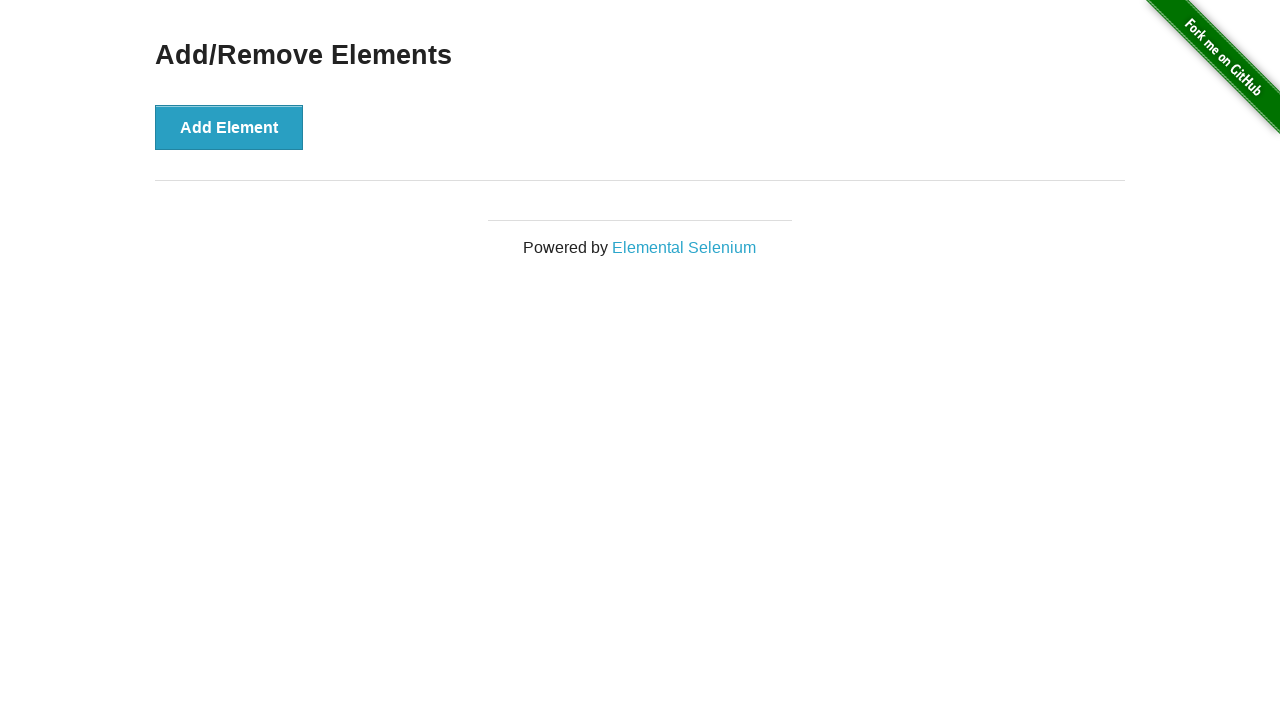

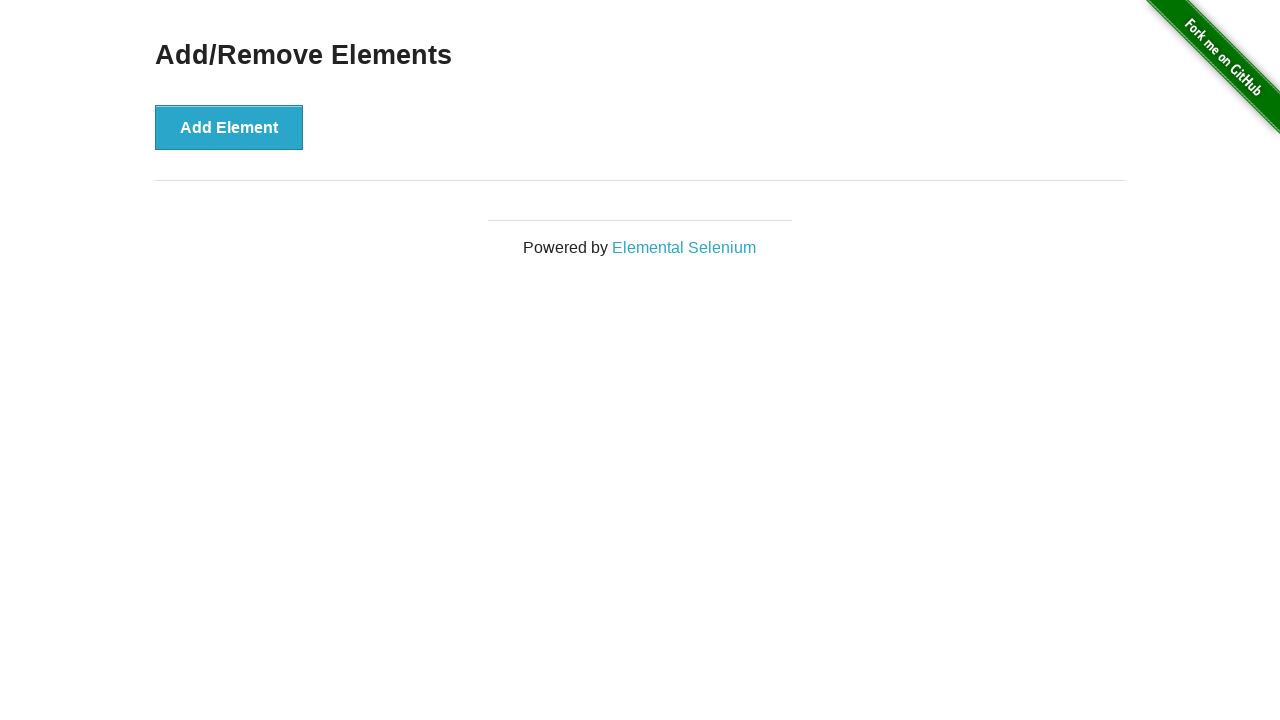